Tests the text box form on demoqa.com by filling in full name, email, current address, and permanent address fields, then submitting the form and verifying the output contains the submitted data.

Starting URL: https://demoqa.com/text-box

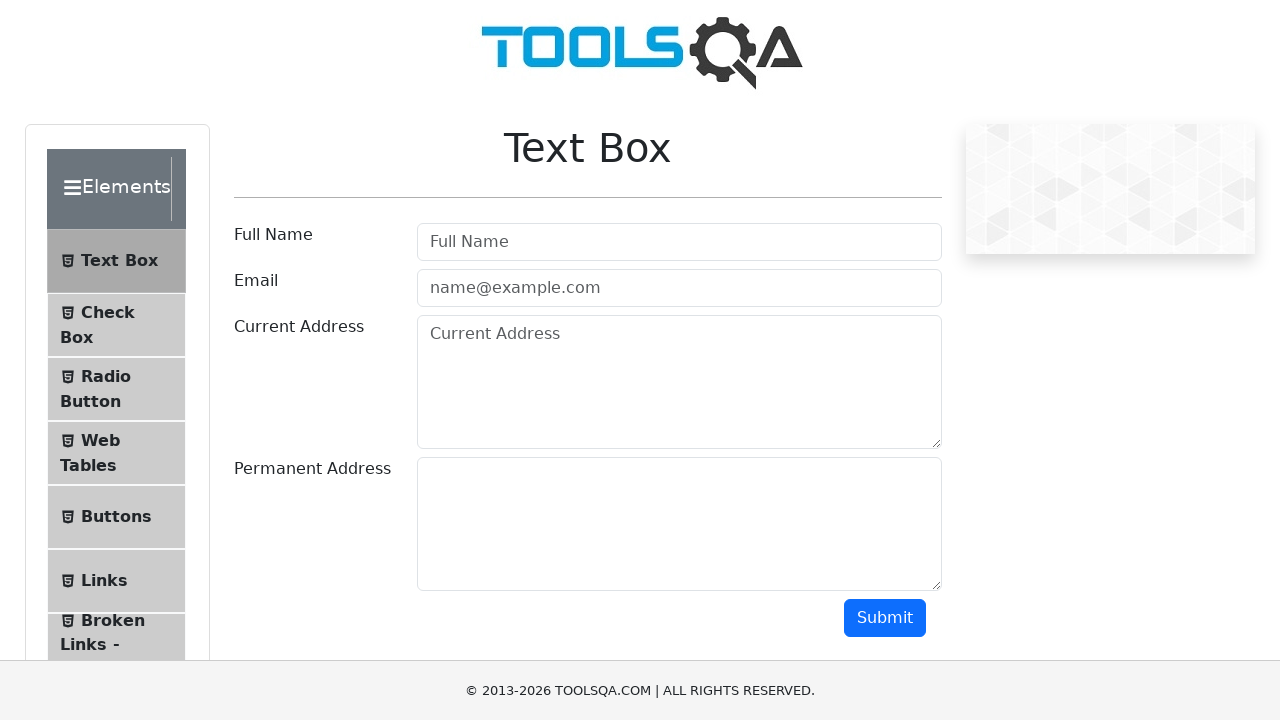

Filled full name field with 'John Smith' on #userName
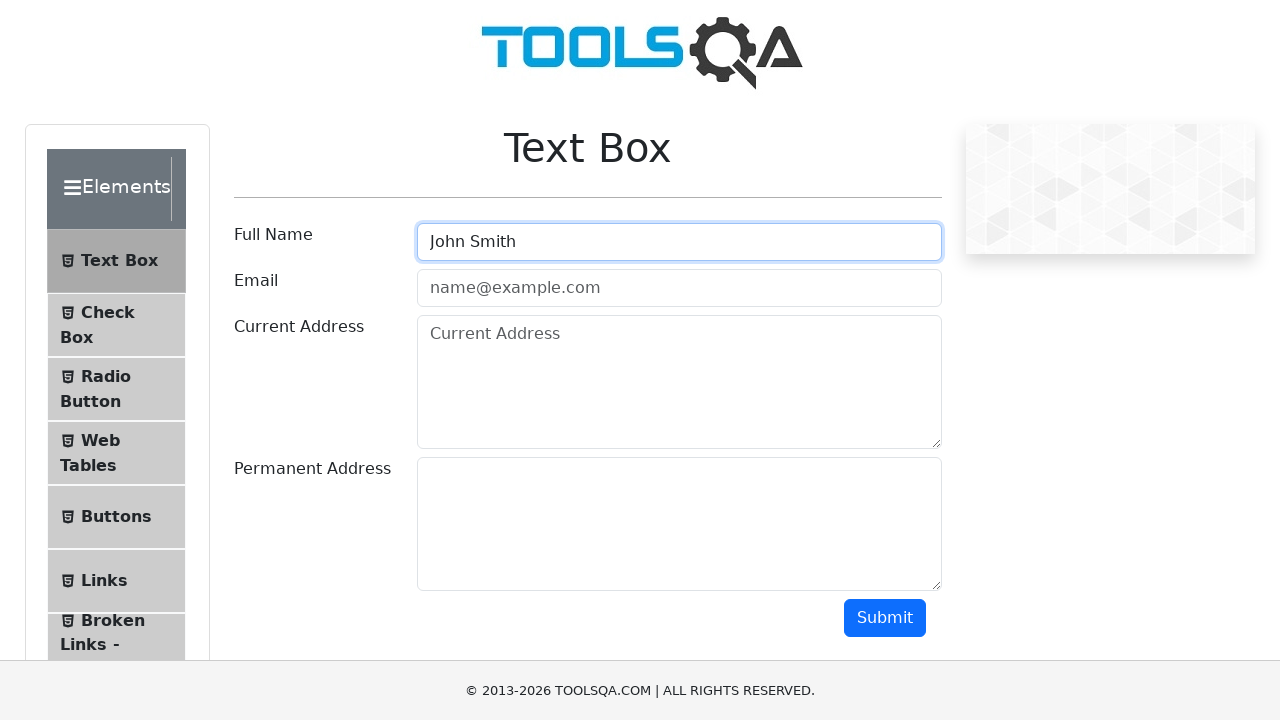

Filled email field with 'johnsmith@example.com' on #userEmail
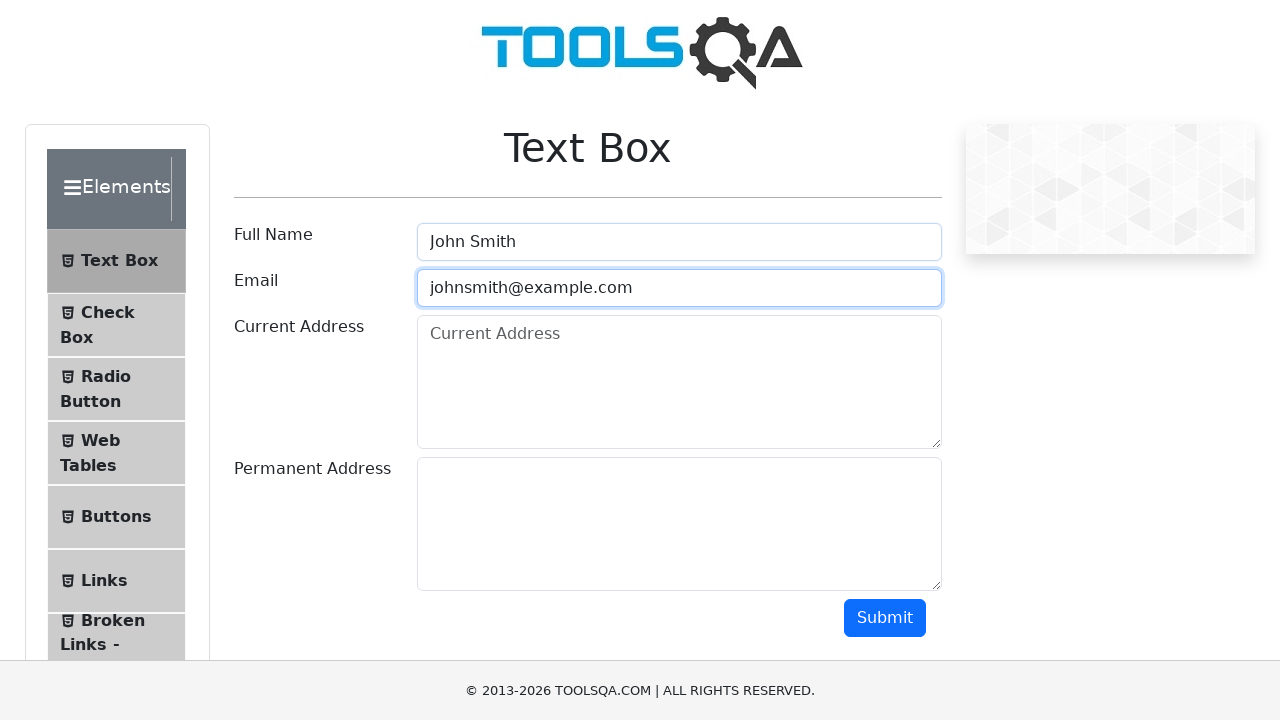

Filled current address field with '123 Main Street, New York, NY 10001' on #currentAddress
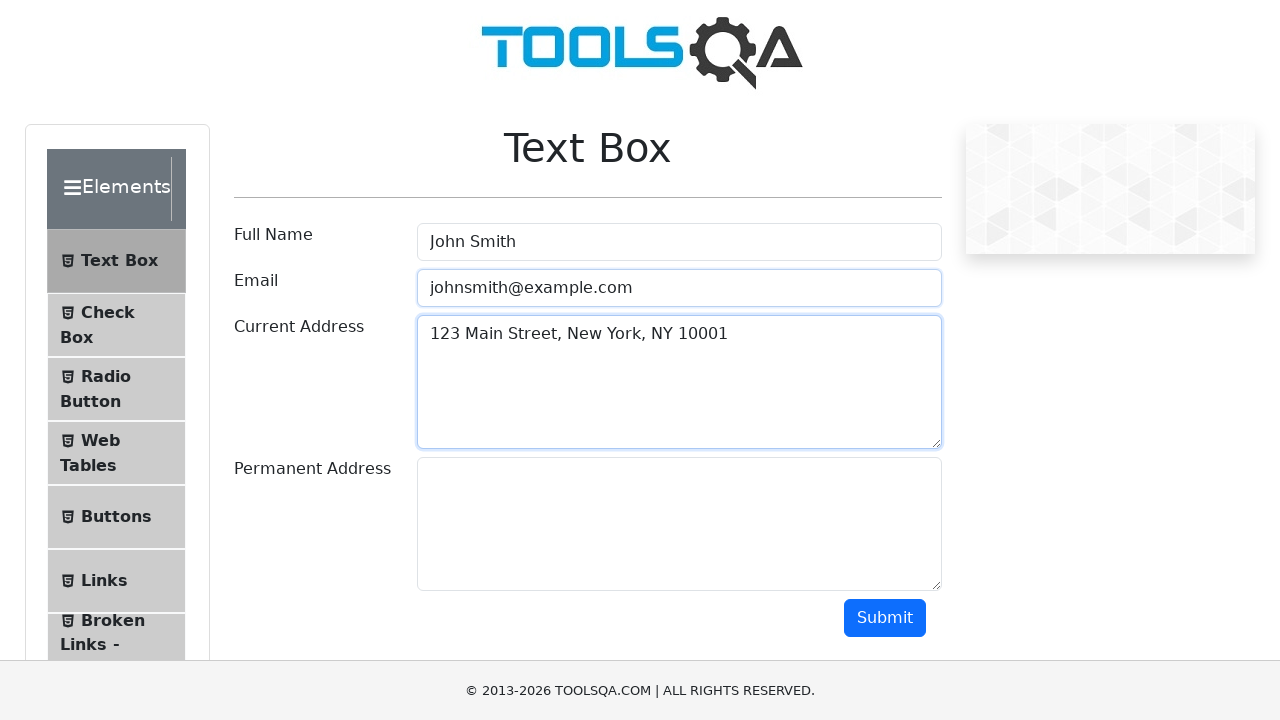

Filled permanent address field with '456 Oak Avenue, Los Angeles, CA 90001' on #permanentAddress
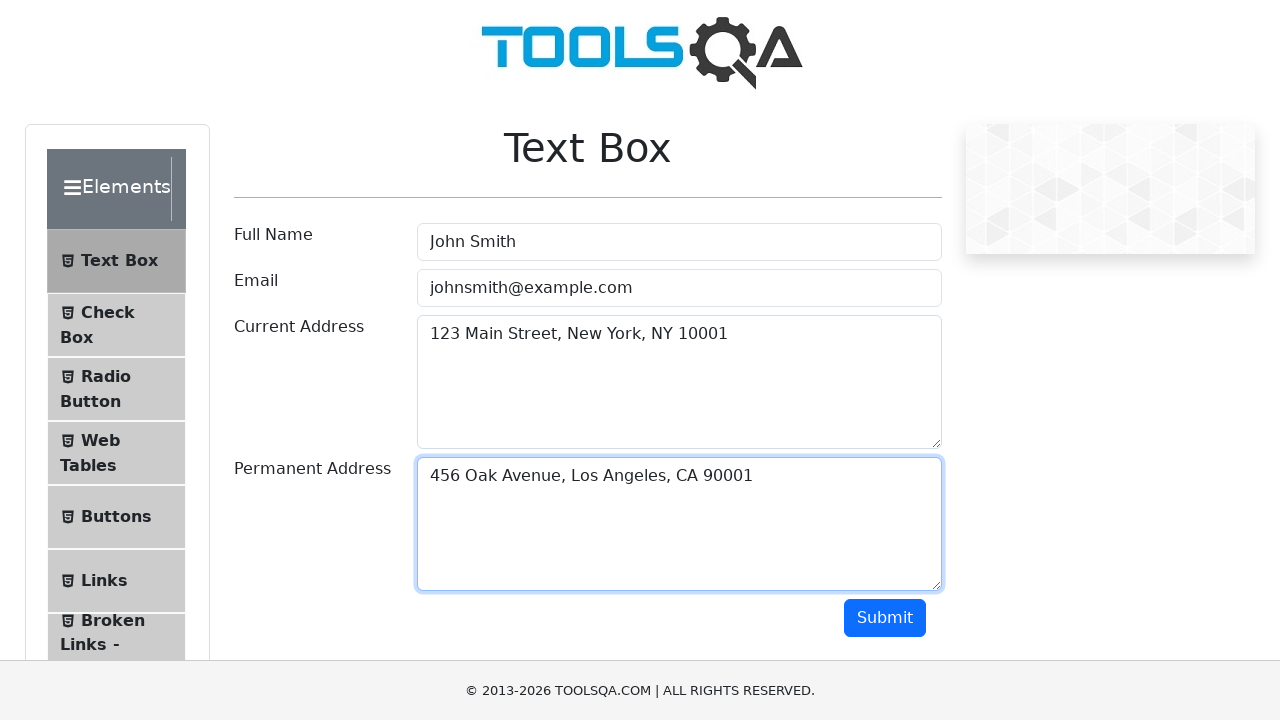

Scrolled submit button into view
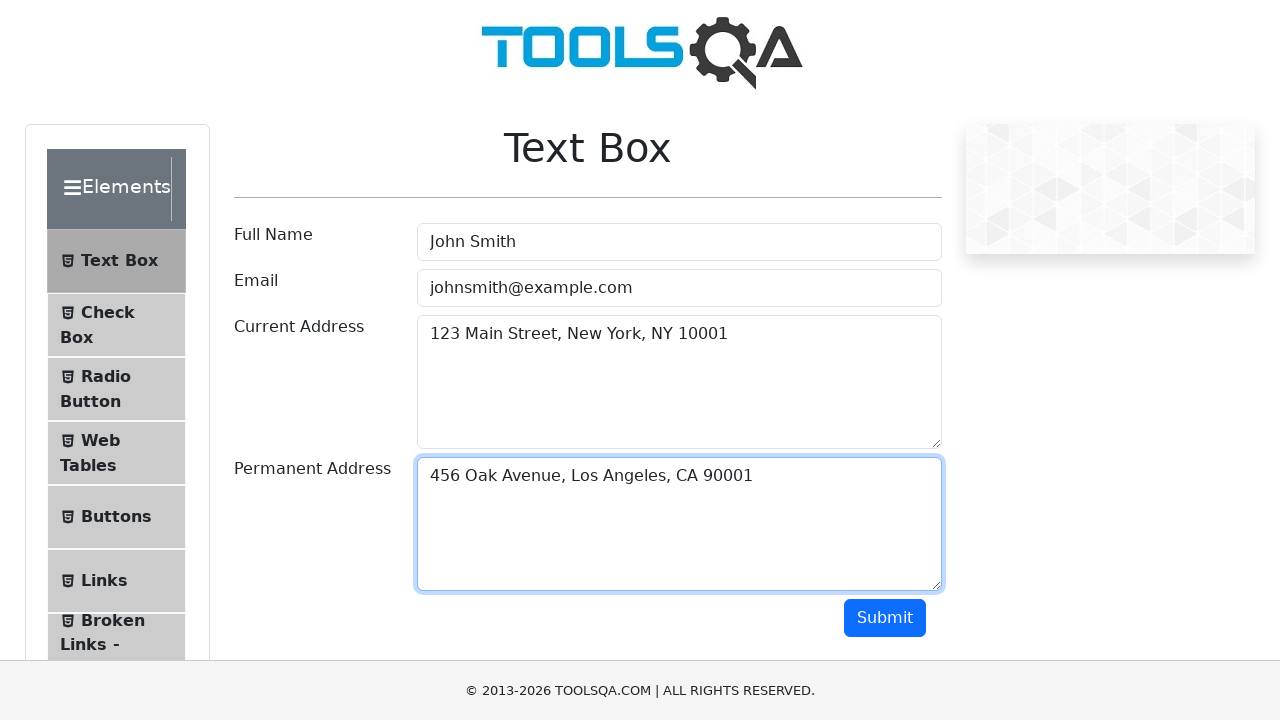

Clicked submit button to submit form at (885, 618) on #submit
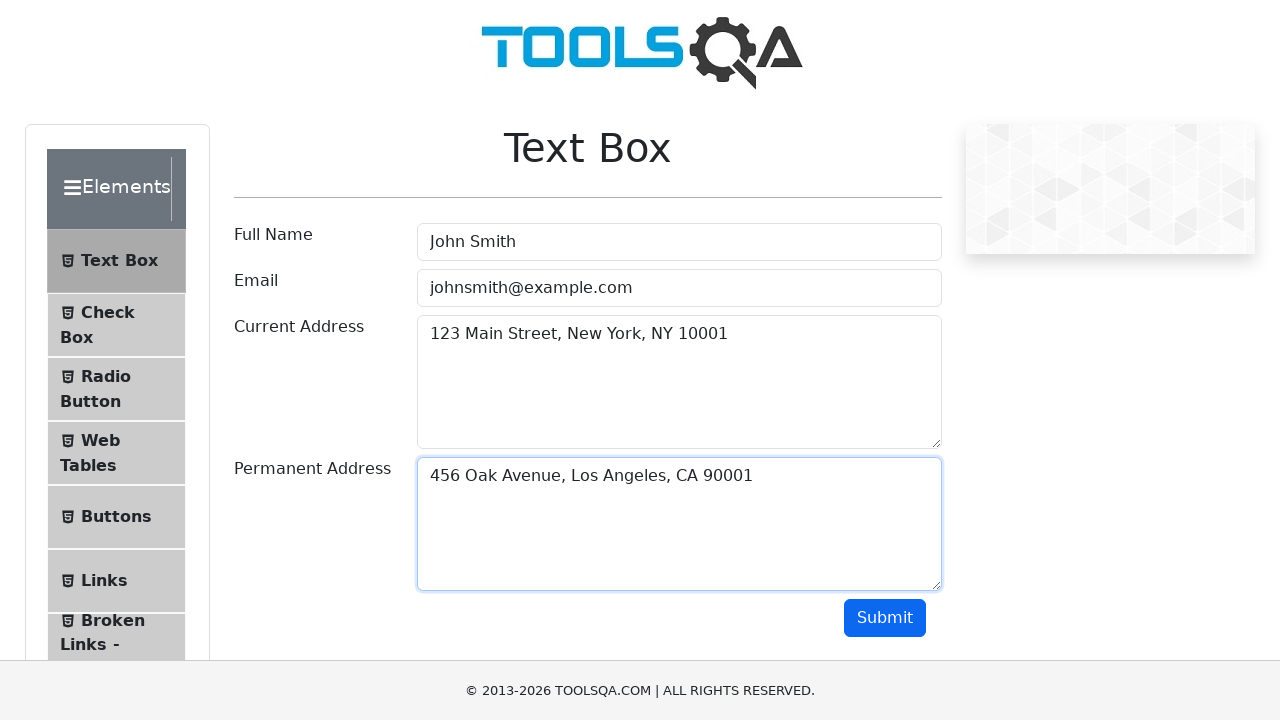

Output section became visible
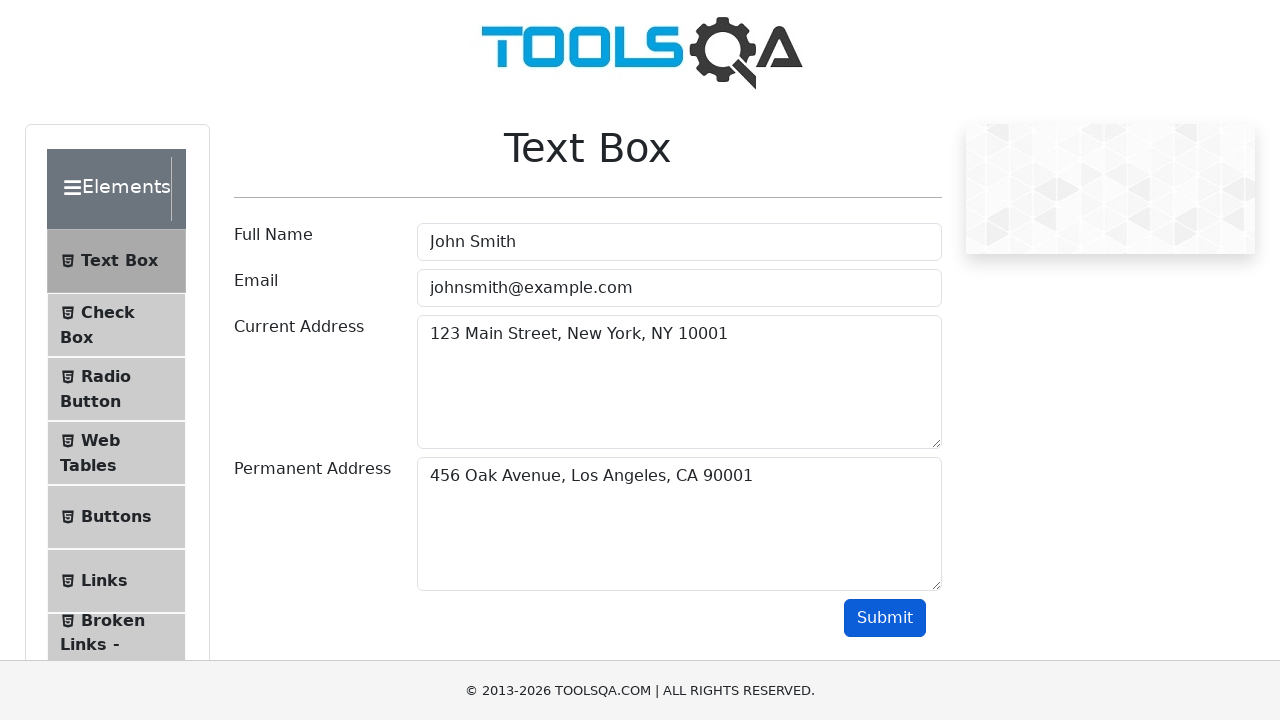

Retrieved output text content for verification
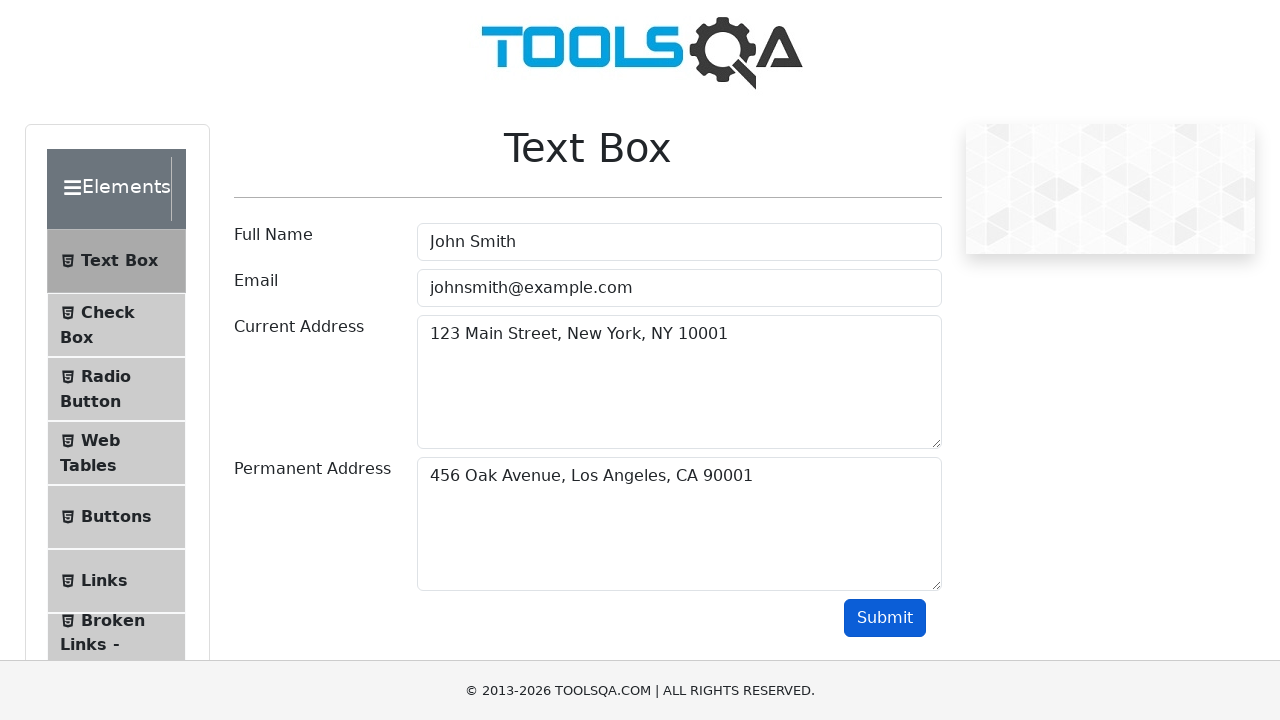

Verified full name 'John Smith' is present in output
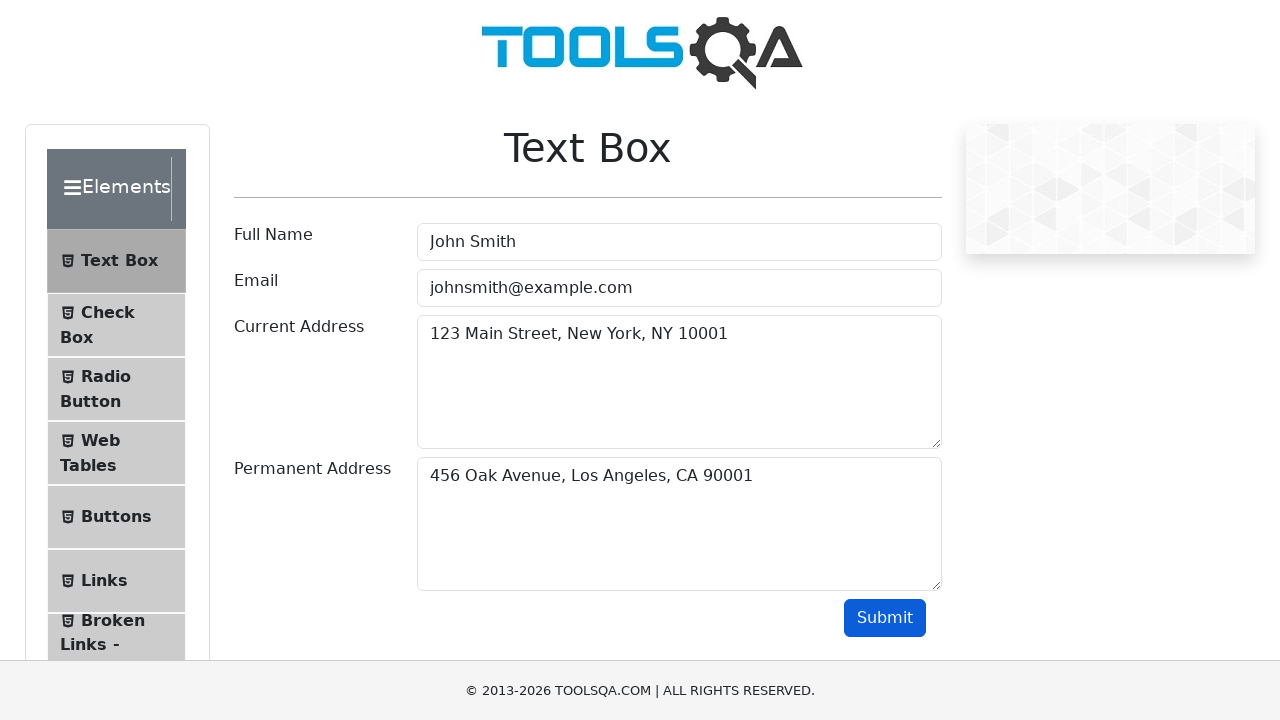

Verified email 'johnsmith@example.com' is present in output
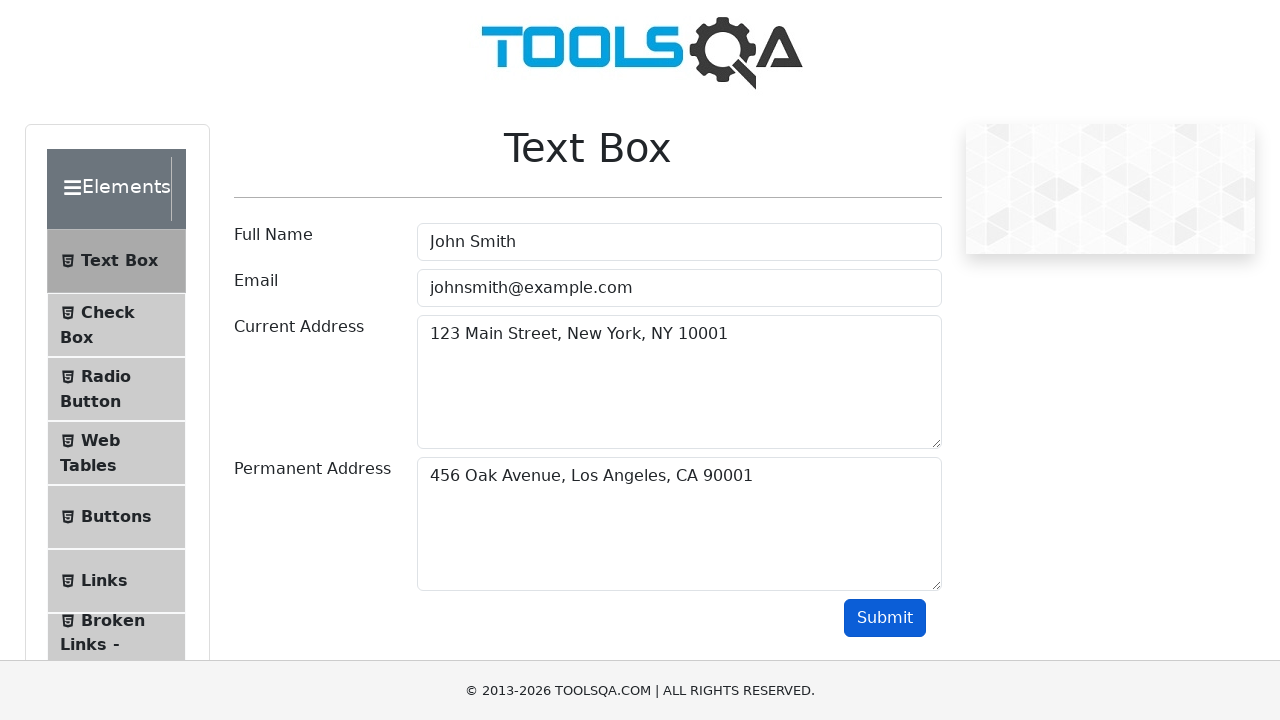

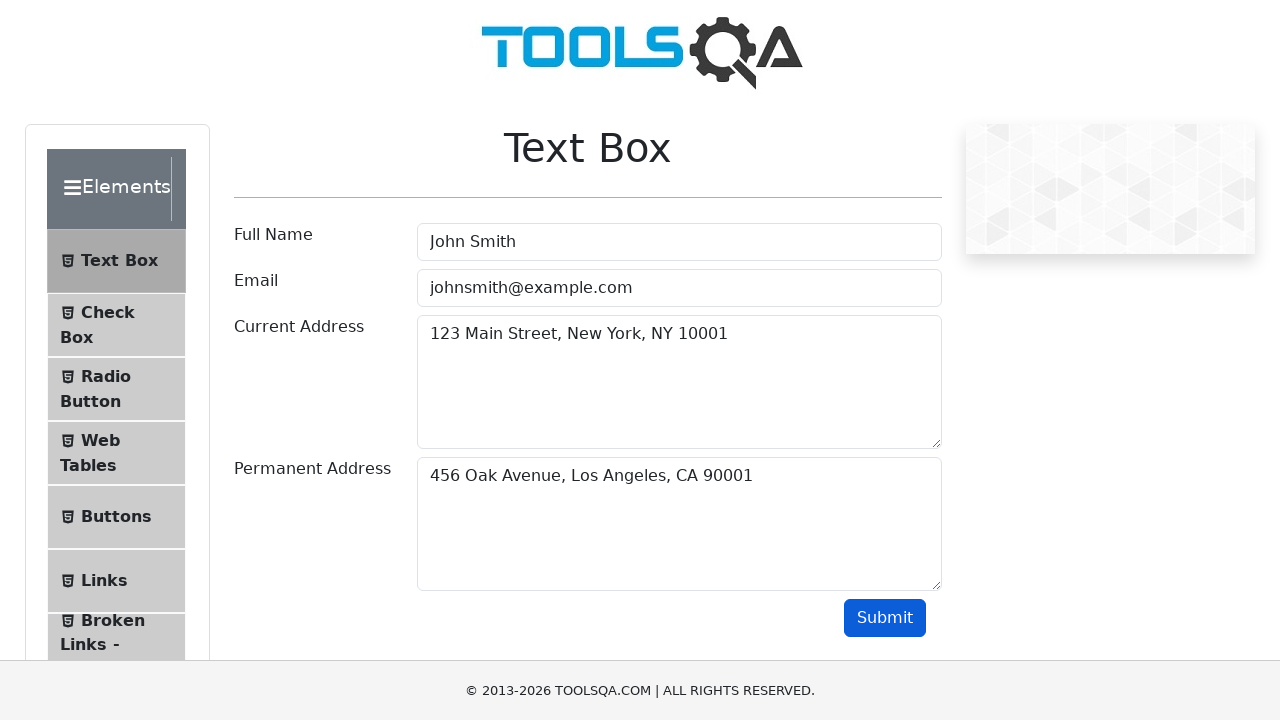